Tests form filling functionality by entering a name and message into contact form fields

Starting URL: https://ultimateqa.com/filling-out-forms/

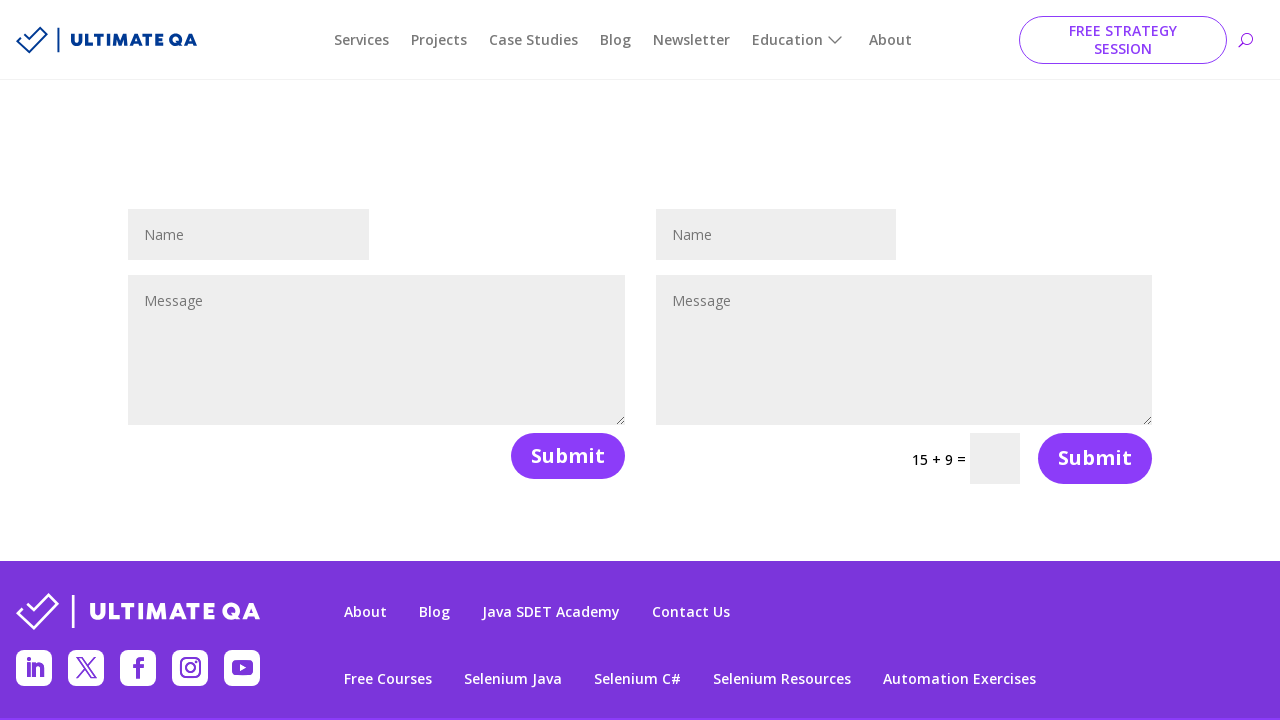

Filled name field with 'test' on #et_pb_contact_name_1
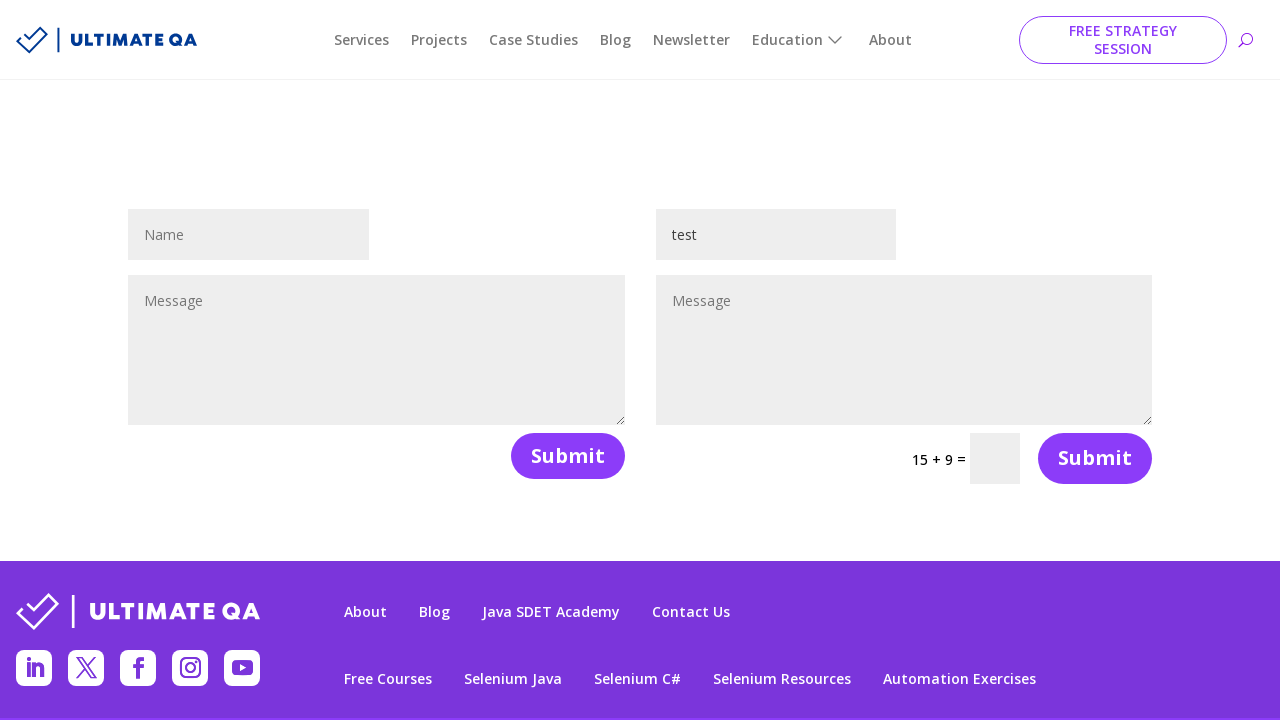

Filled message field with 'testing' on #et_pb_contact_message_1
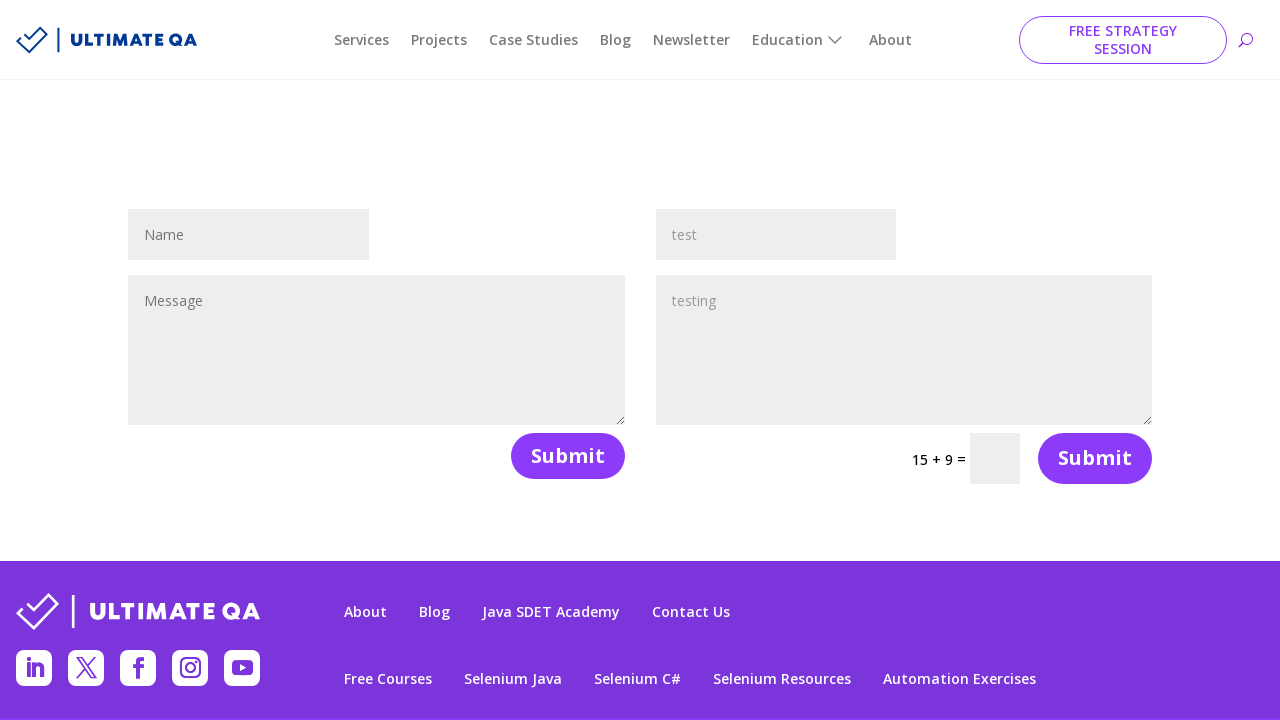

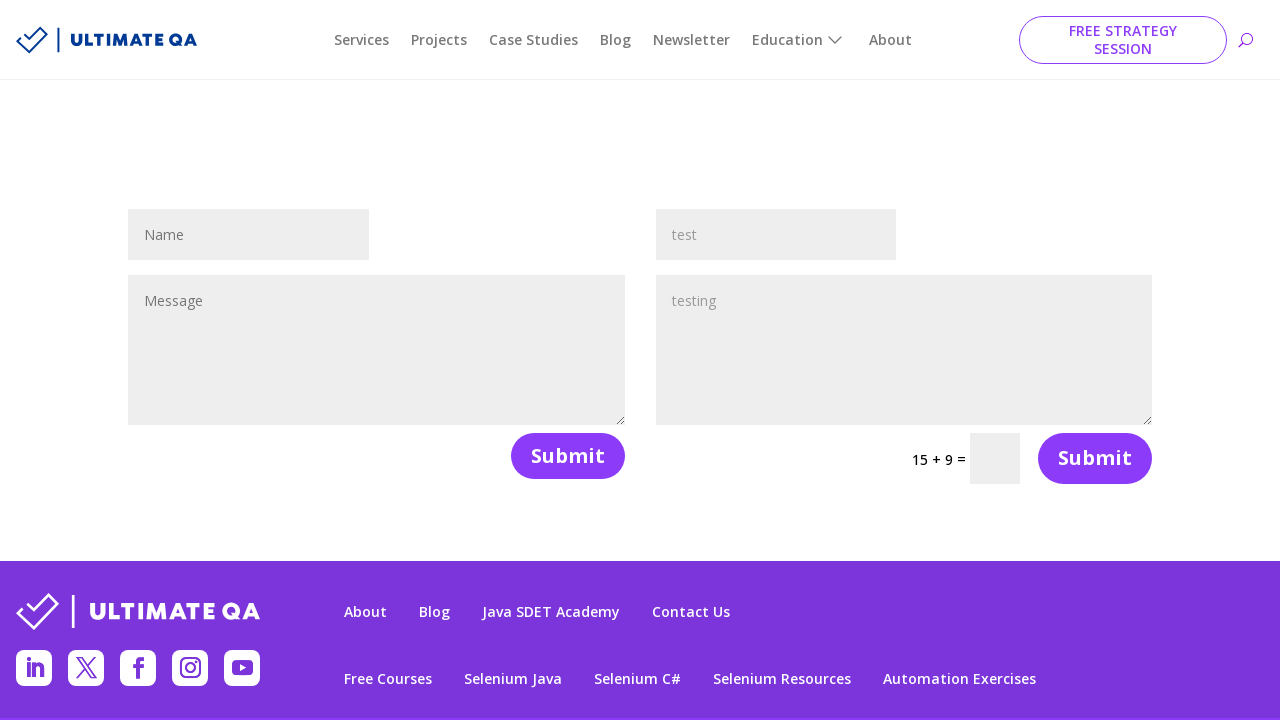